Tests the notification message functionality by clicking the "Click Here" button multiple times and verifying that notification messages appear after each click.

Starting URL: http://the-internet.herokuapp.com/notification_message_rendered

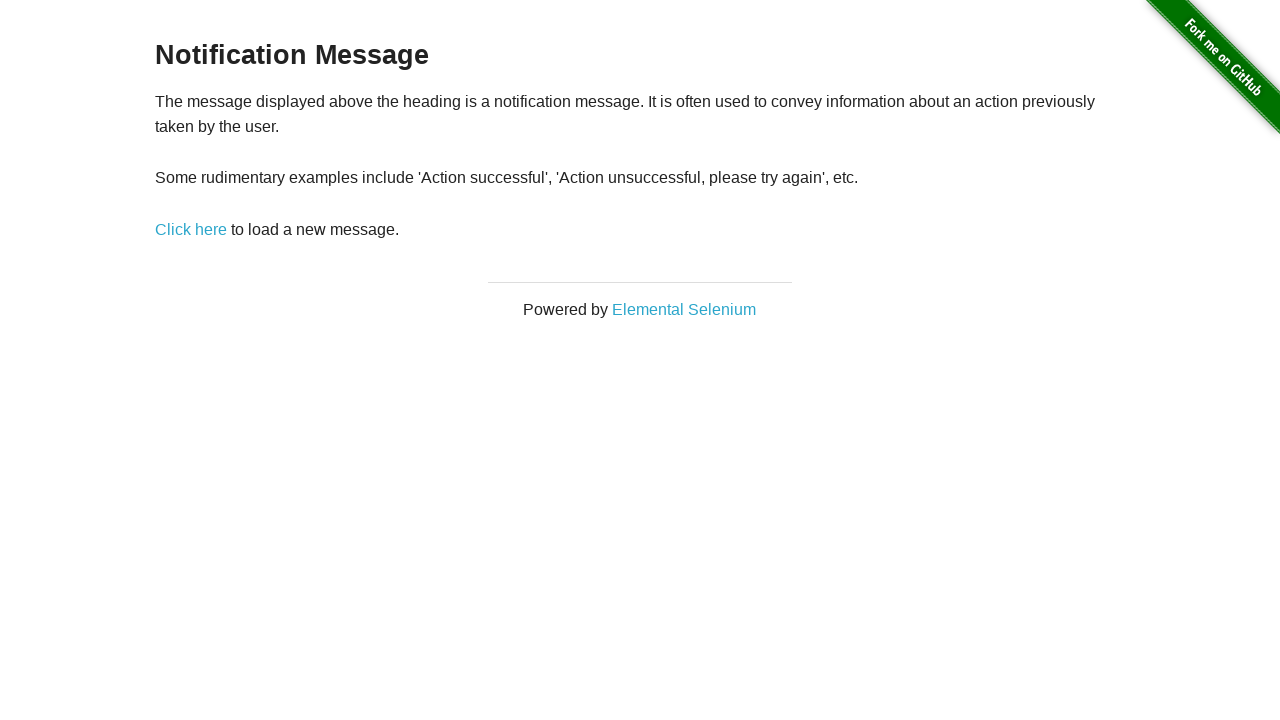

Clicked the 'Click Here' link (first click) at (191, 229) on div > p > a
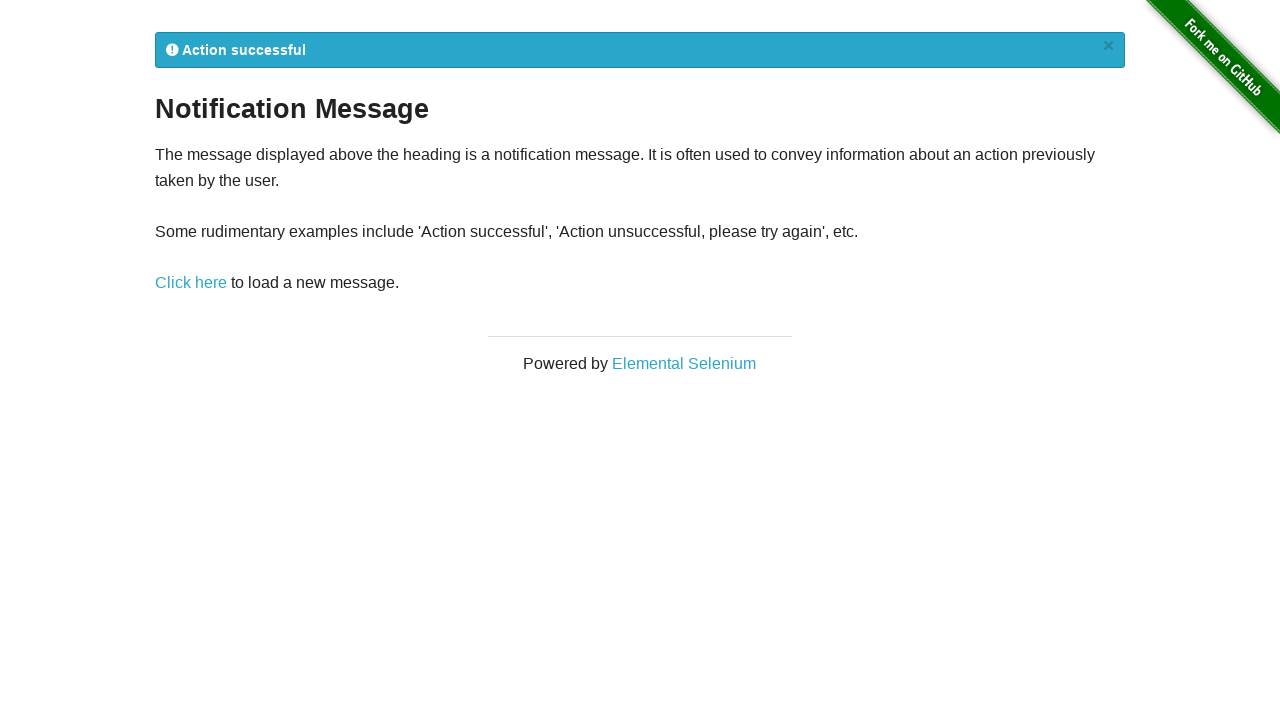

Notification message appeared after first click
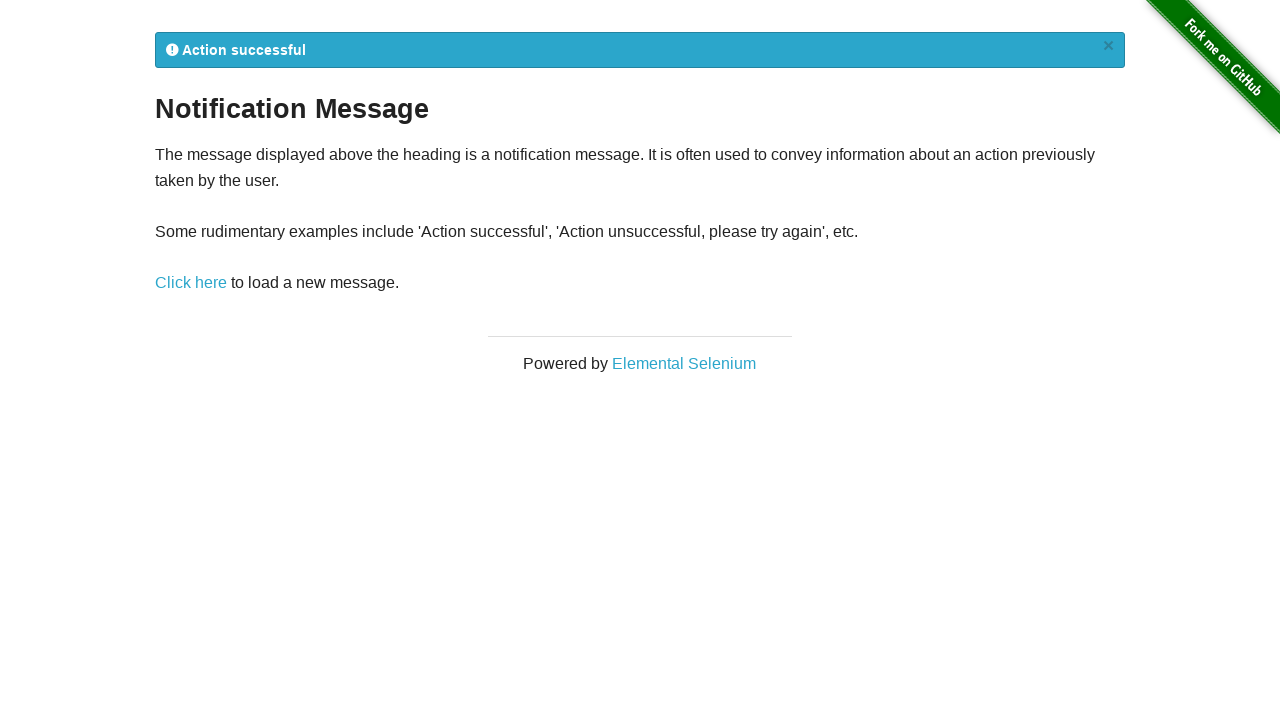

Clicked the 'Click Here' link (second click) at (191, 283) on div > p > a
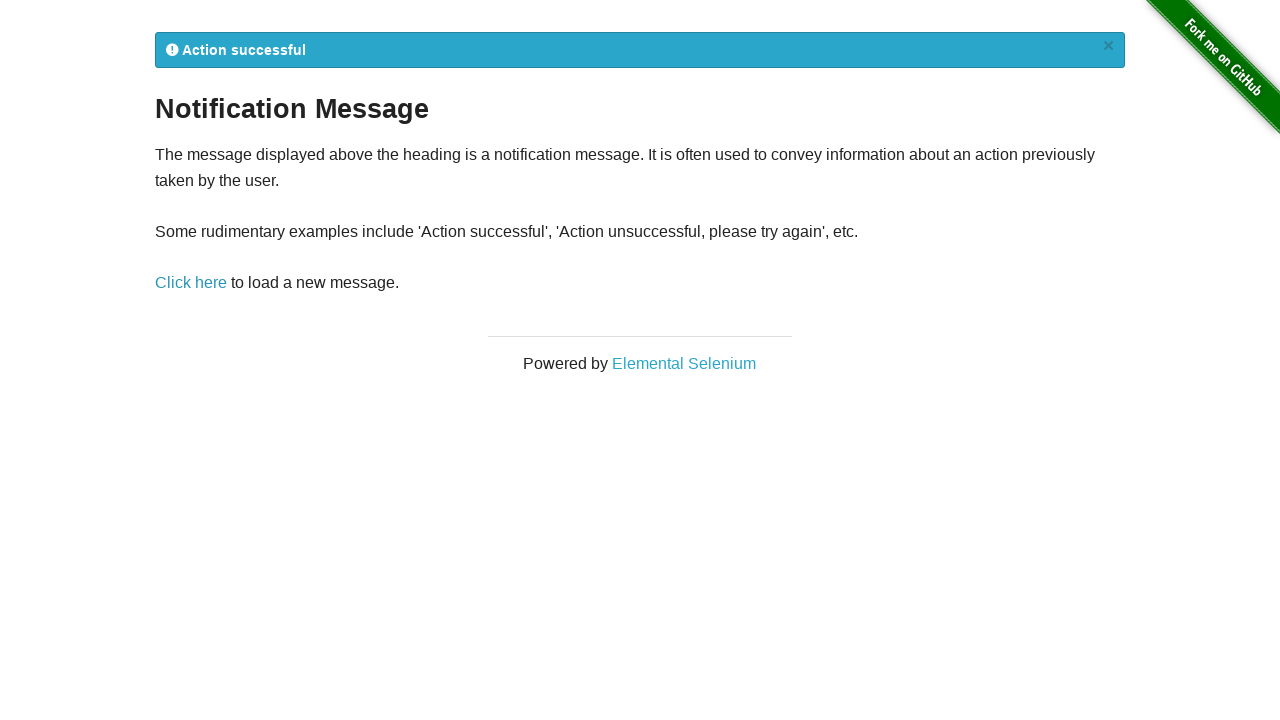

Notification message appeared after second click
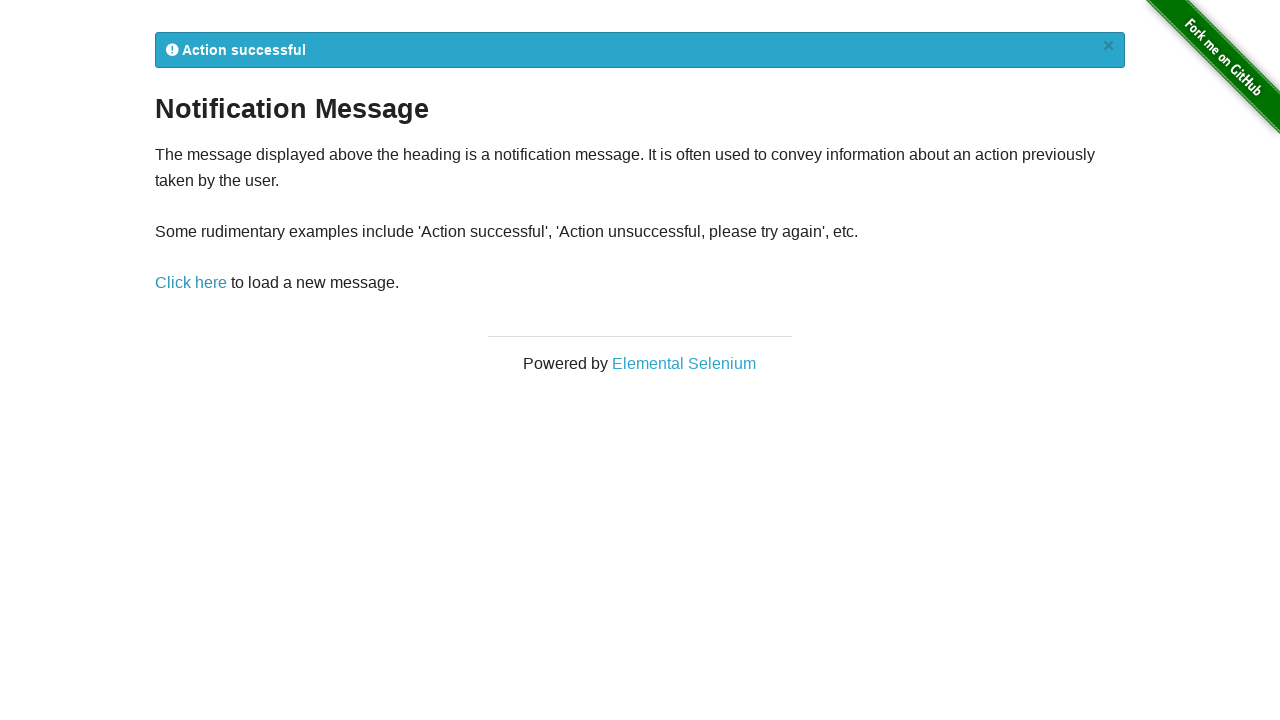

Clicked the 'Click Here' link (third click) at (191, 283) on div > p > a
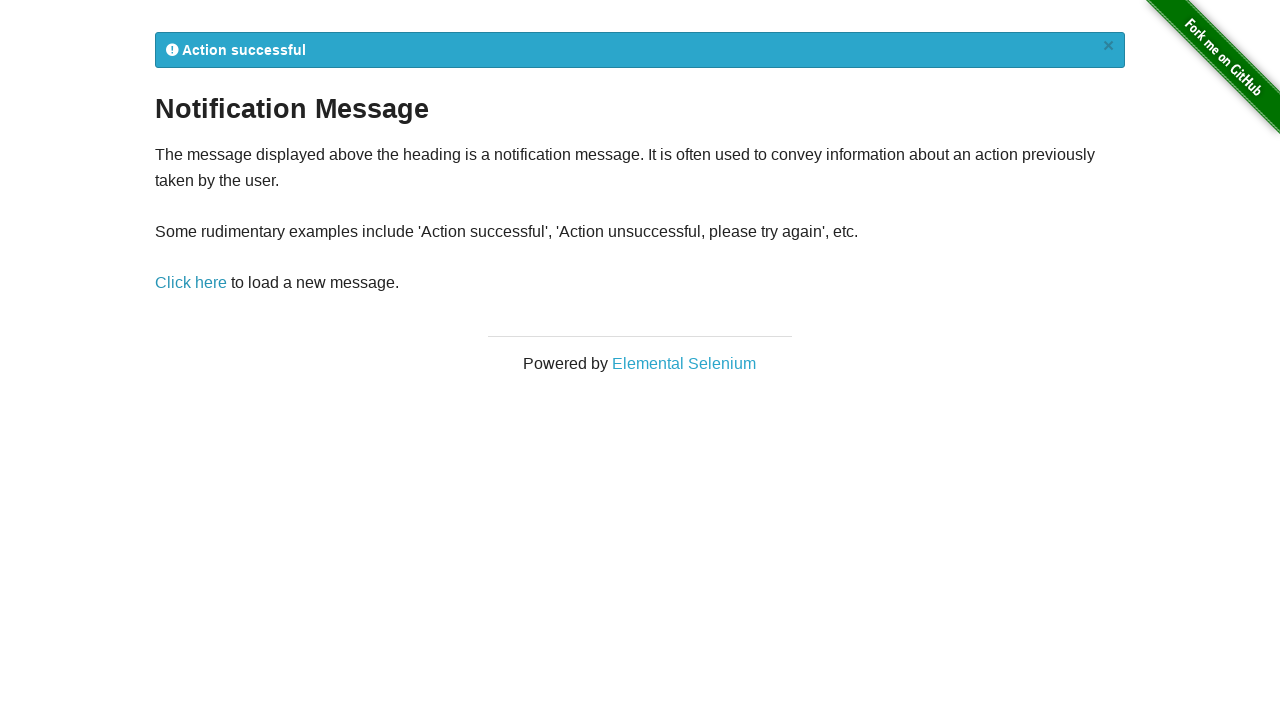

Notification message appeared after third click
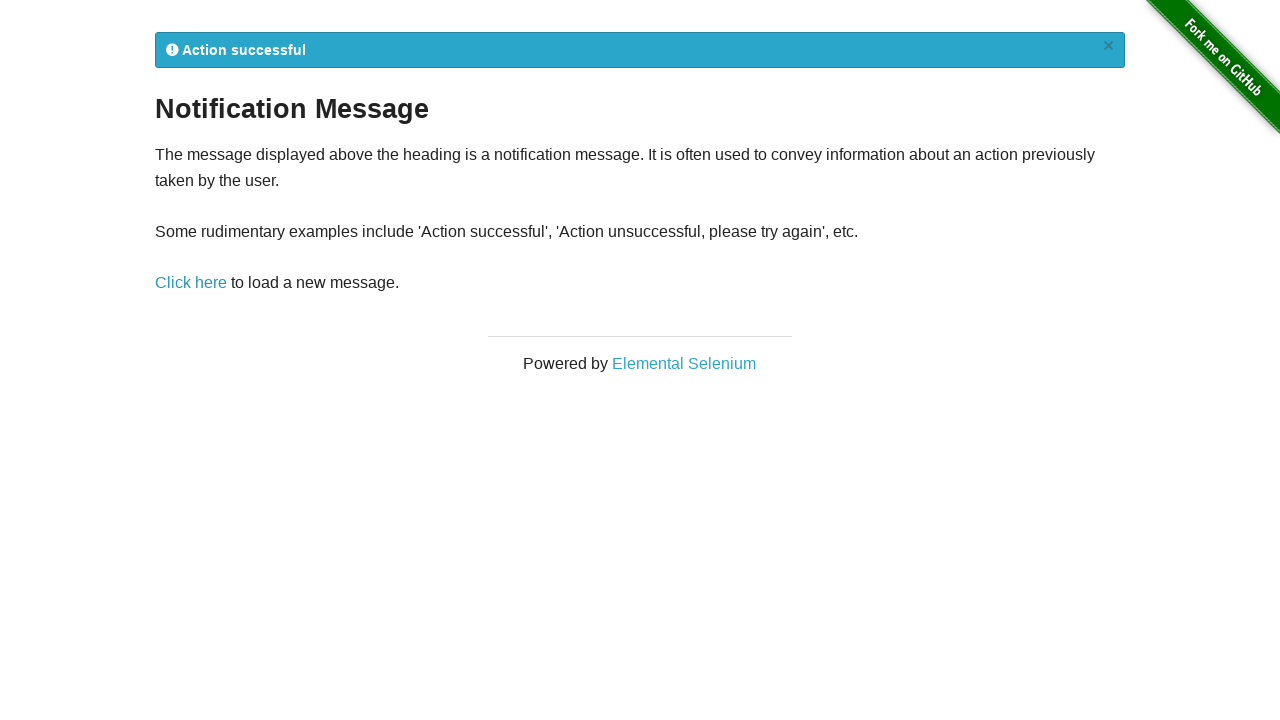

Clicked the 'Click Here' link (fourth click) at (191, 283) on div > p > a
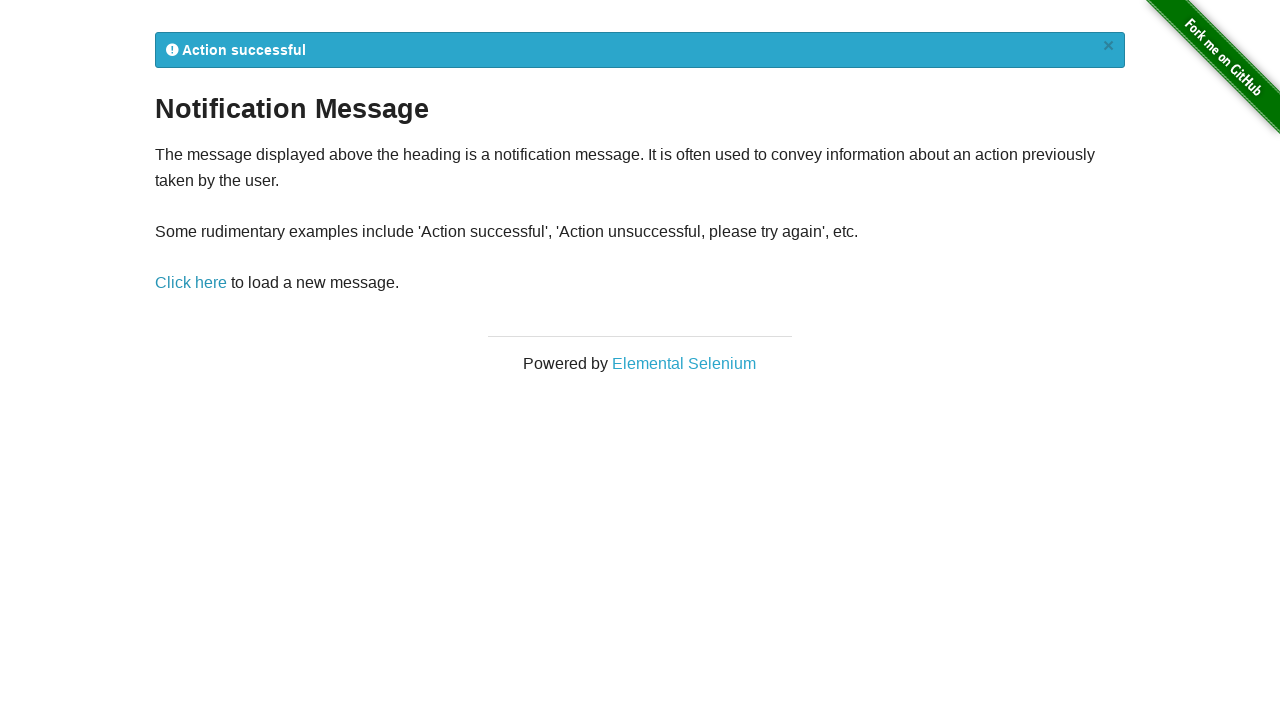

Notification message appeared after fourth click
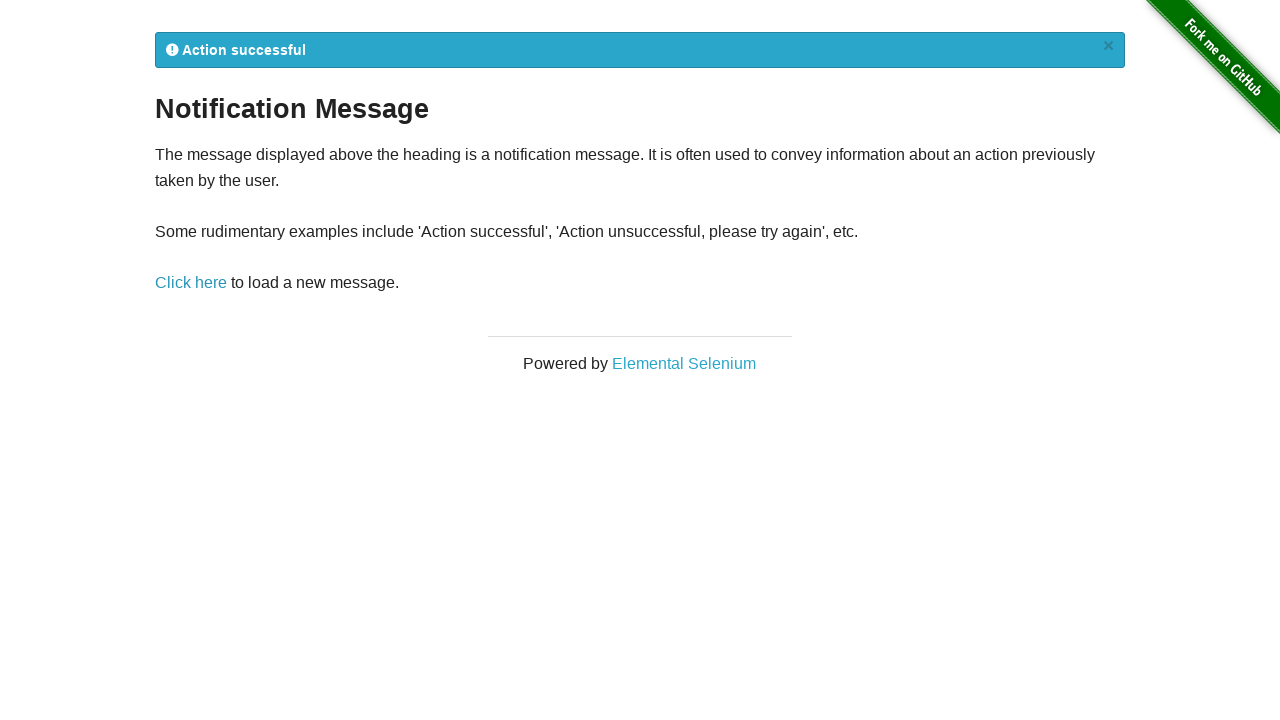

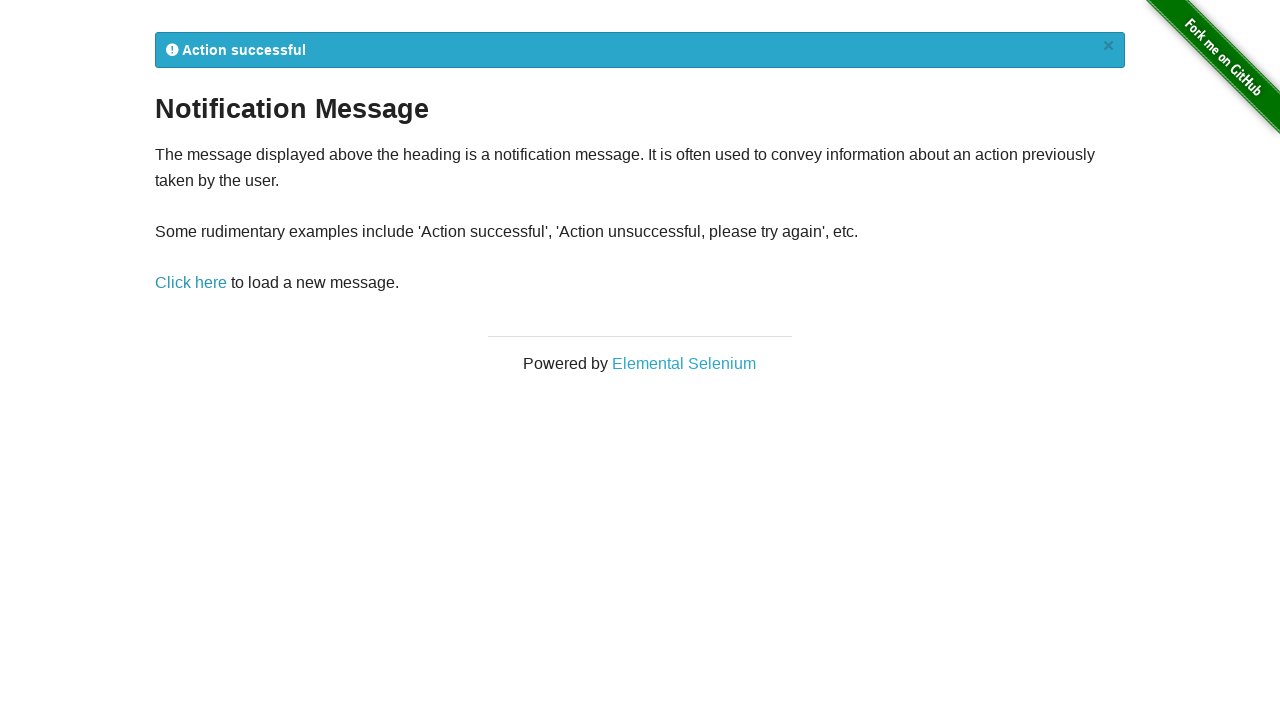